Tests checkbox interaction and alert button functionality on a test automation practice page by clicking a checkbox and triggering an alert button

Starting URL: https://leogcarvalho.github.io/test-automation-practice/

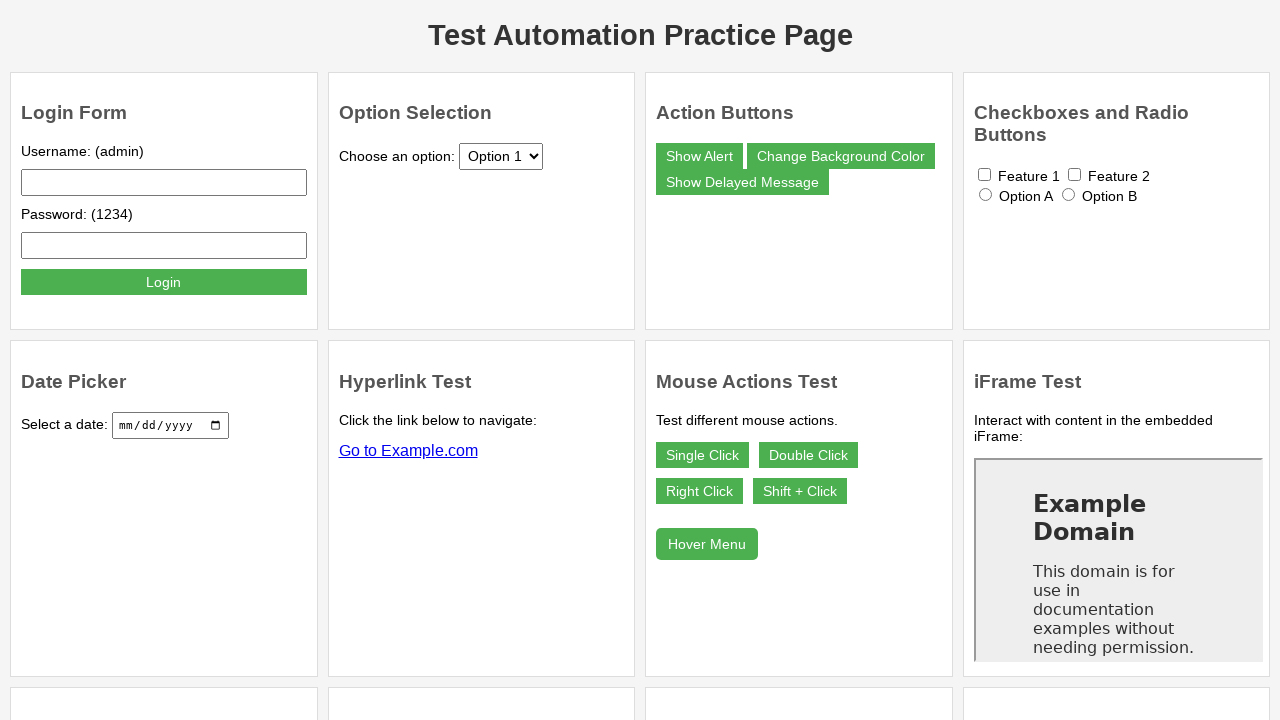

Clicked the checkbox element at (984, 174) on input[type='checkbox'] >> nth=0
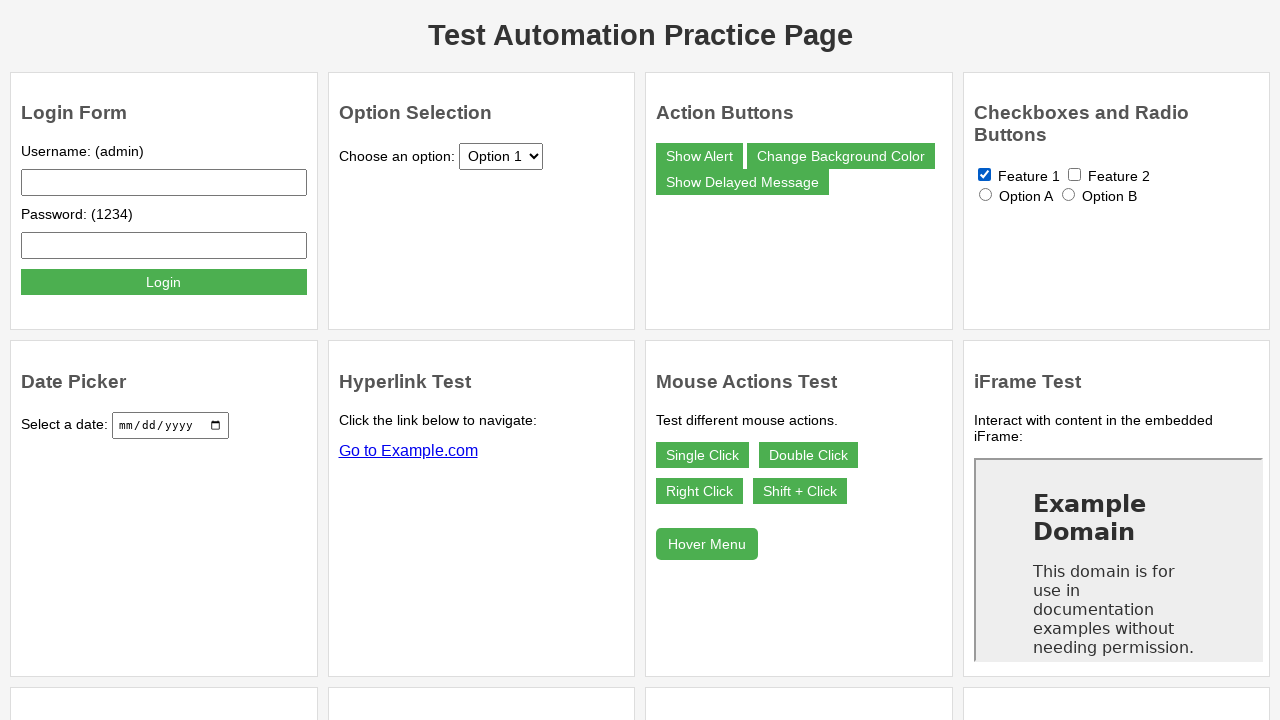

Verified checkbox is visible
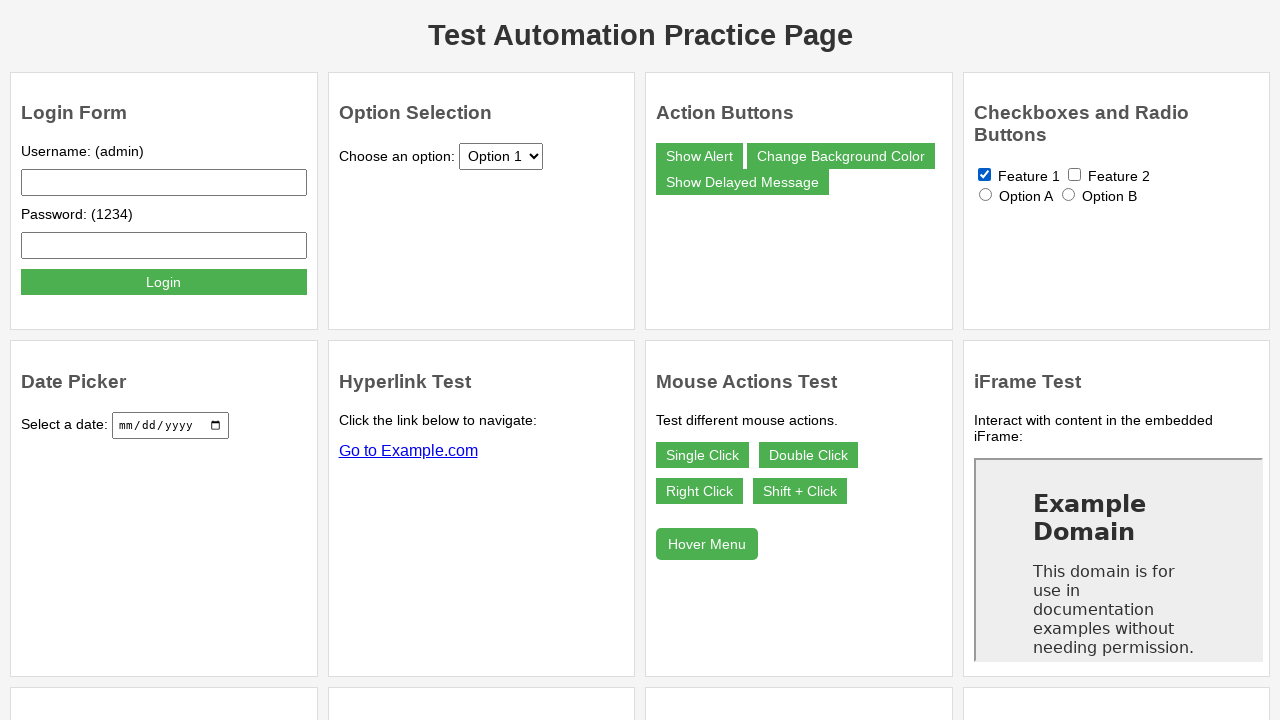

Clicked the alert button at (700, 156) on #alert-button
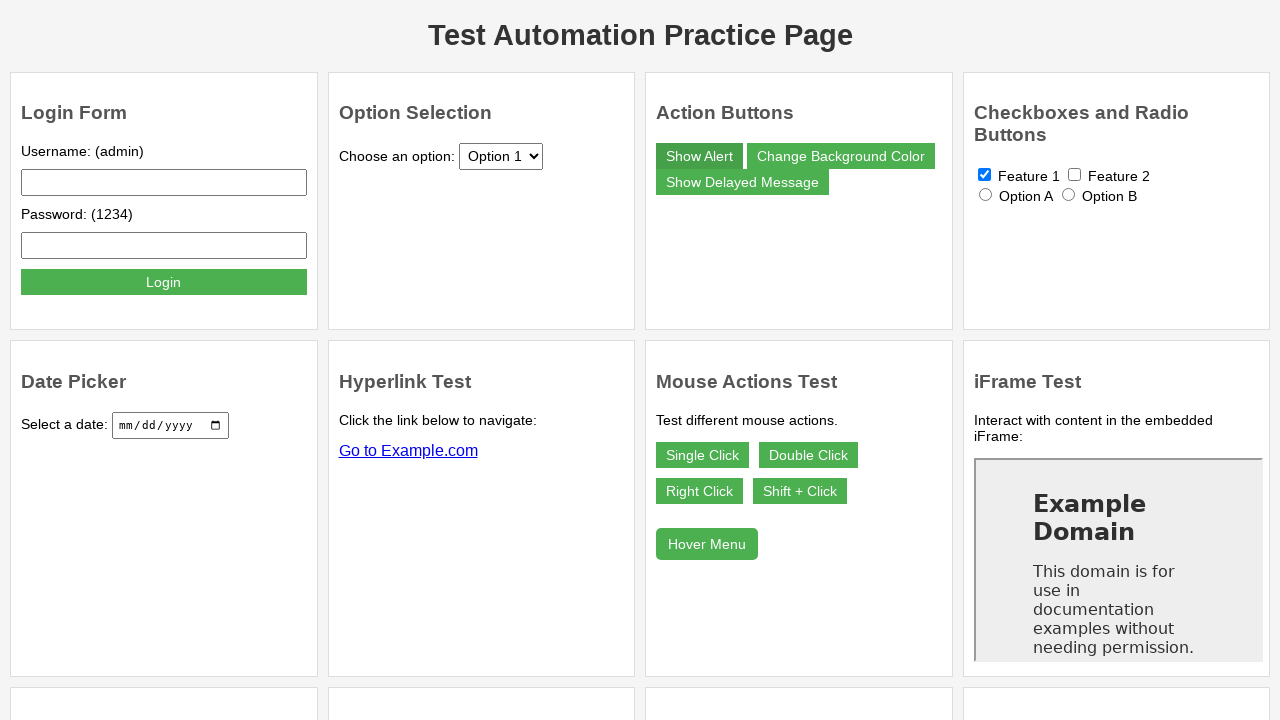

Set up dialog handler to accept alerts
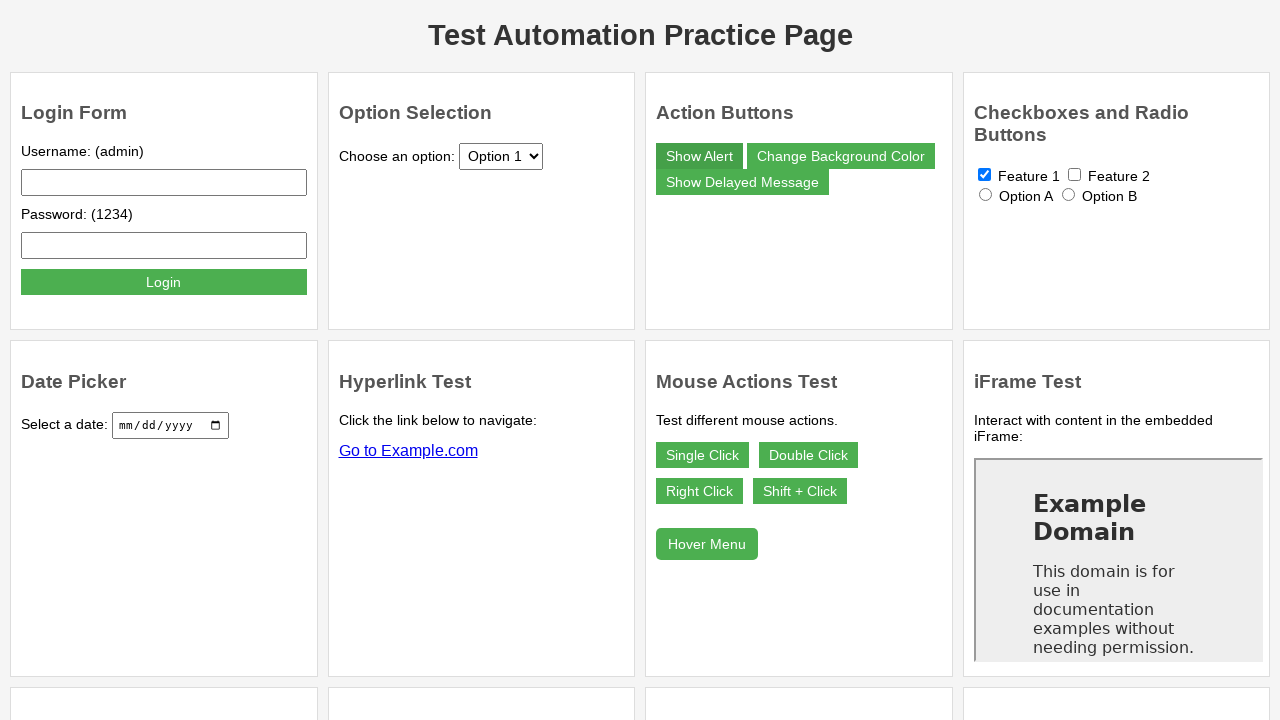

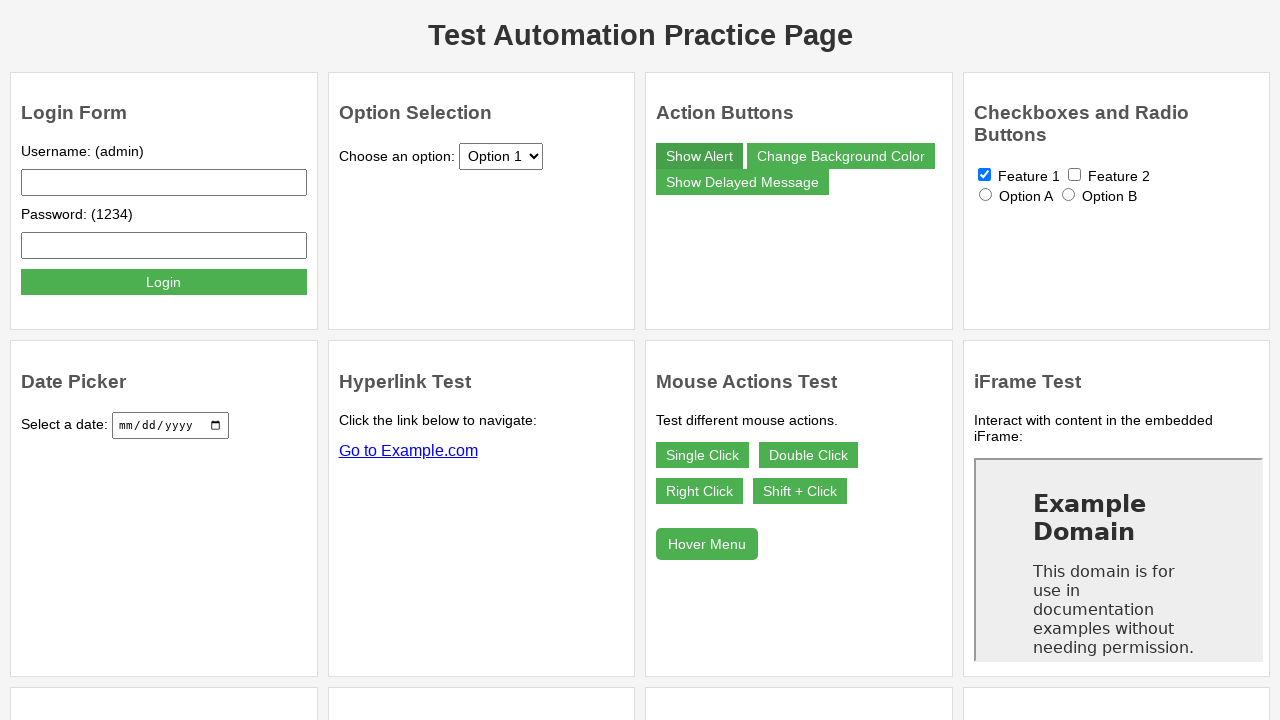